Tests clicking the Models tab in the navigation on Hugging Face homepage and verifies the Models page loads

Starting URL: https://huggingface.co/

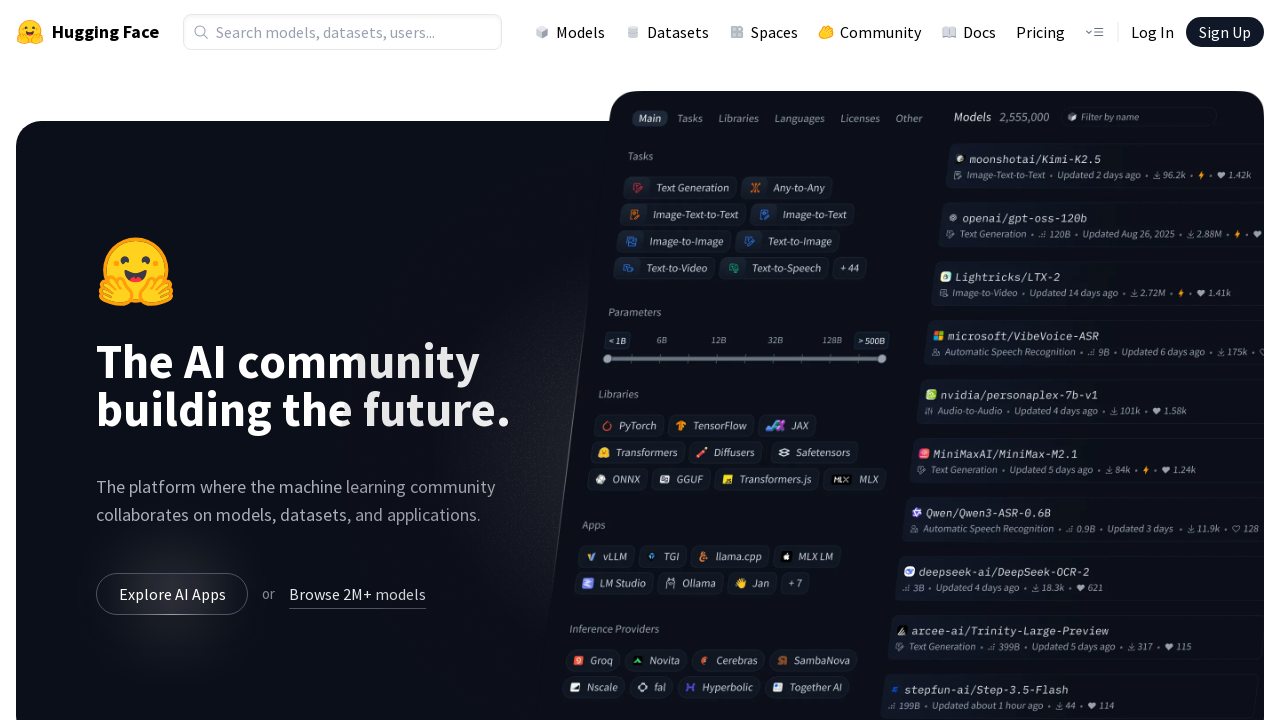

Navigated to Hugging Face homepage
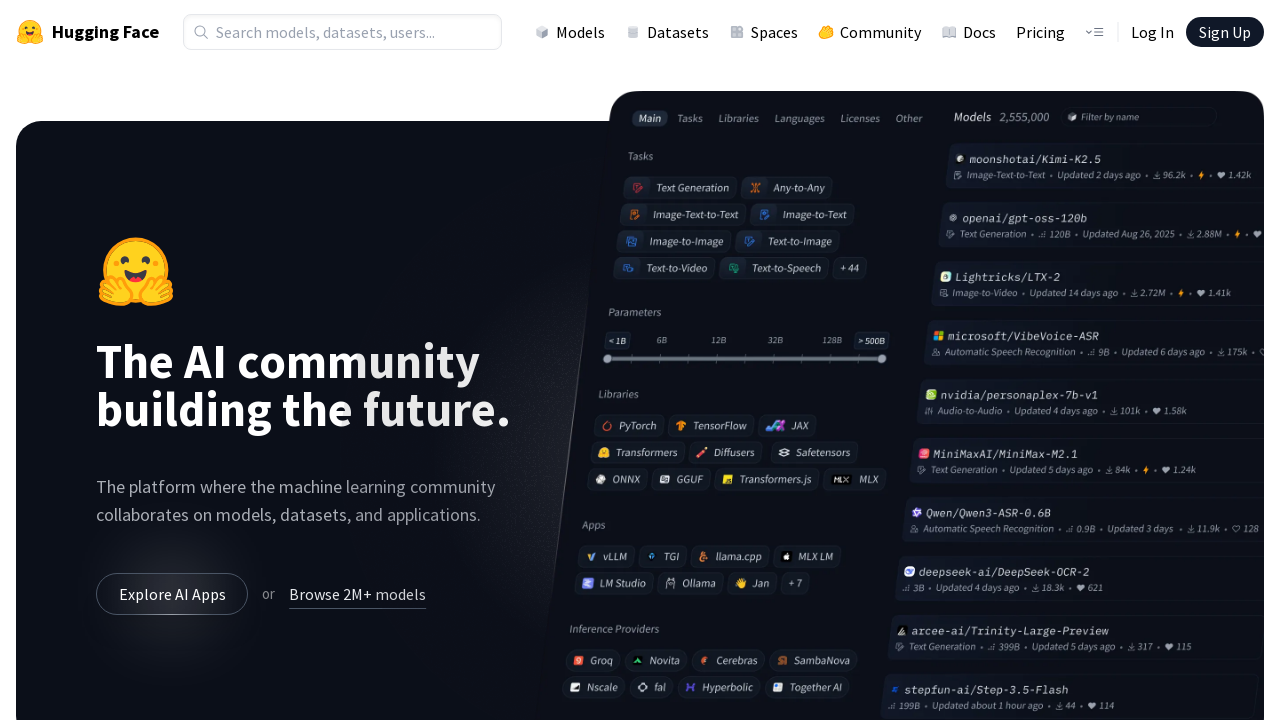

Clicked the Models tab in navigation at (570, 32) on a[href='/models']
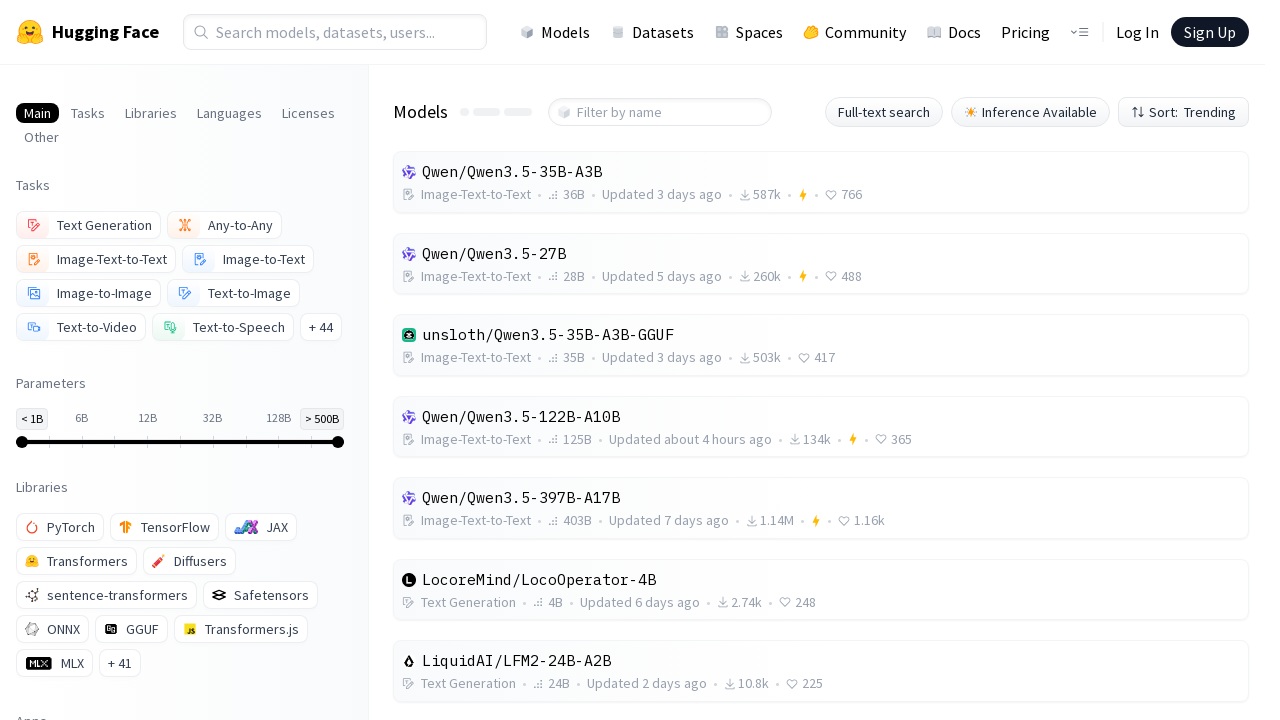

Models page loaded and title verified
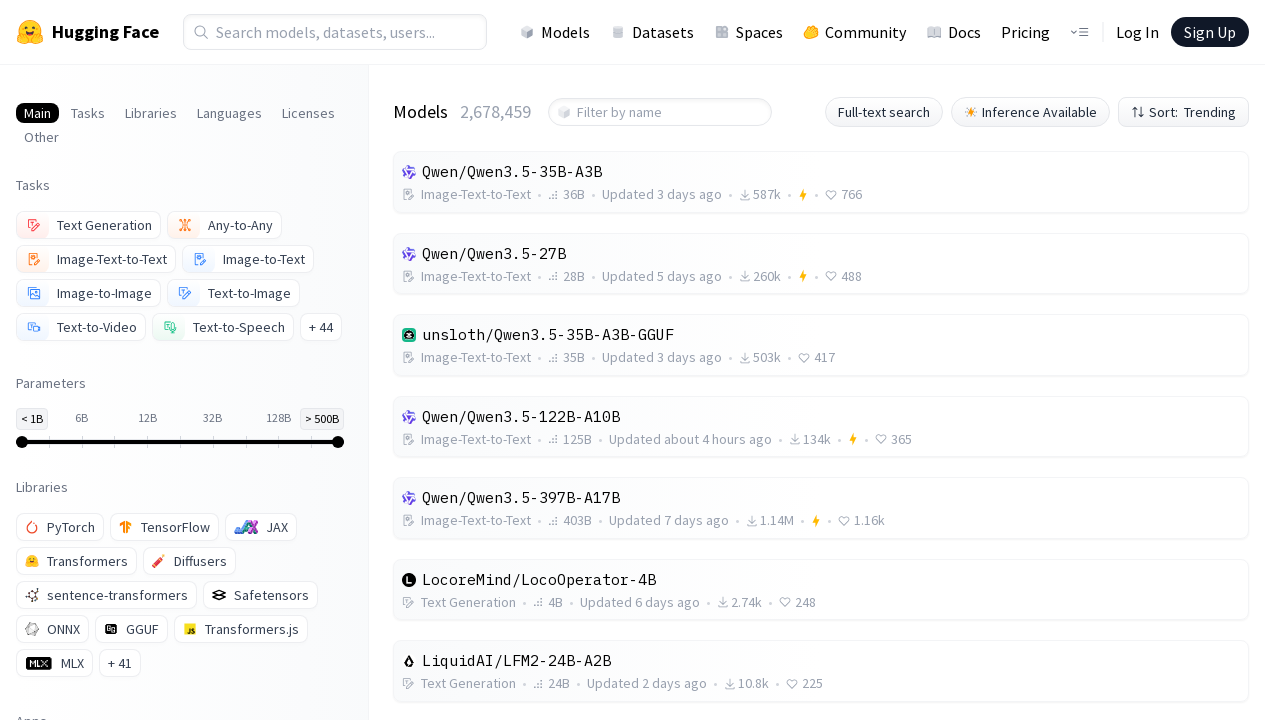

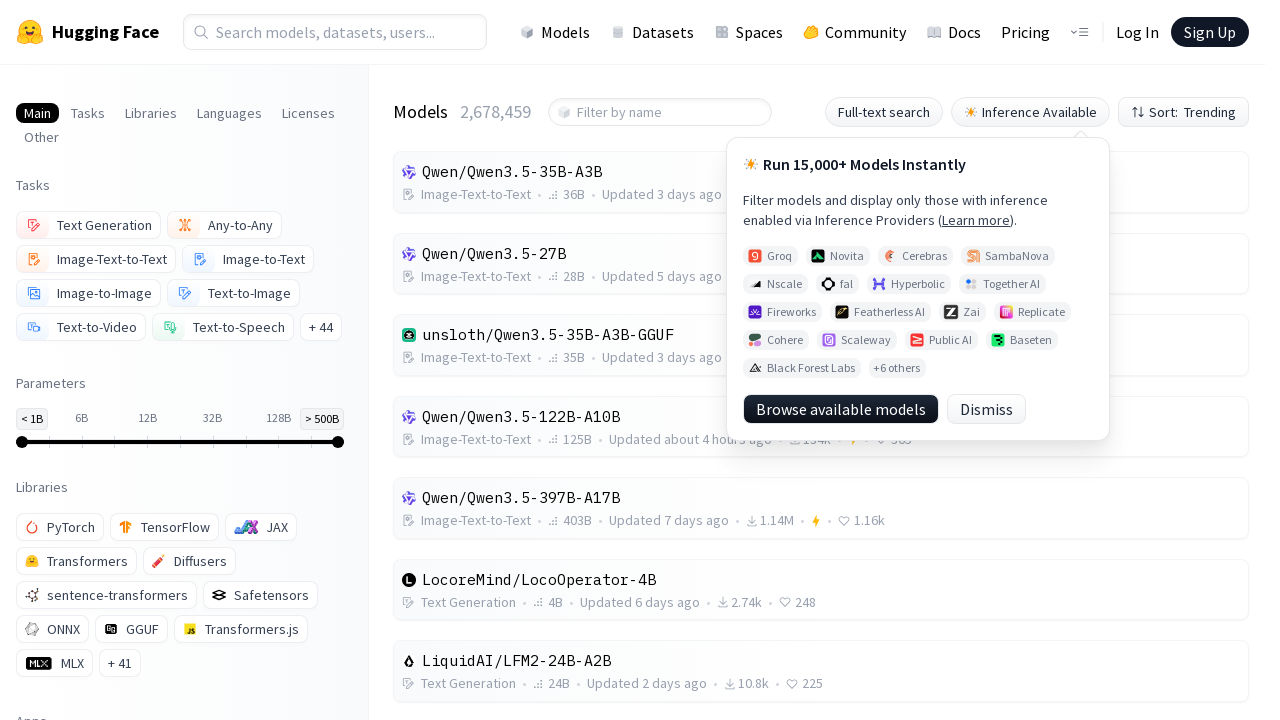